Tests the Forgotten Password link on the OpenCart login page by clicking on it to navigate to the password recovery page

Starting URL: https://naveenautomationlabs.com/opencart/index.php?route=account/login

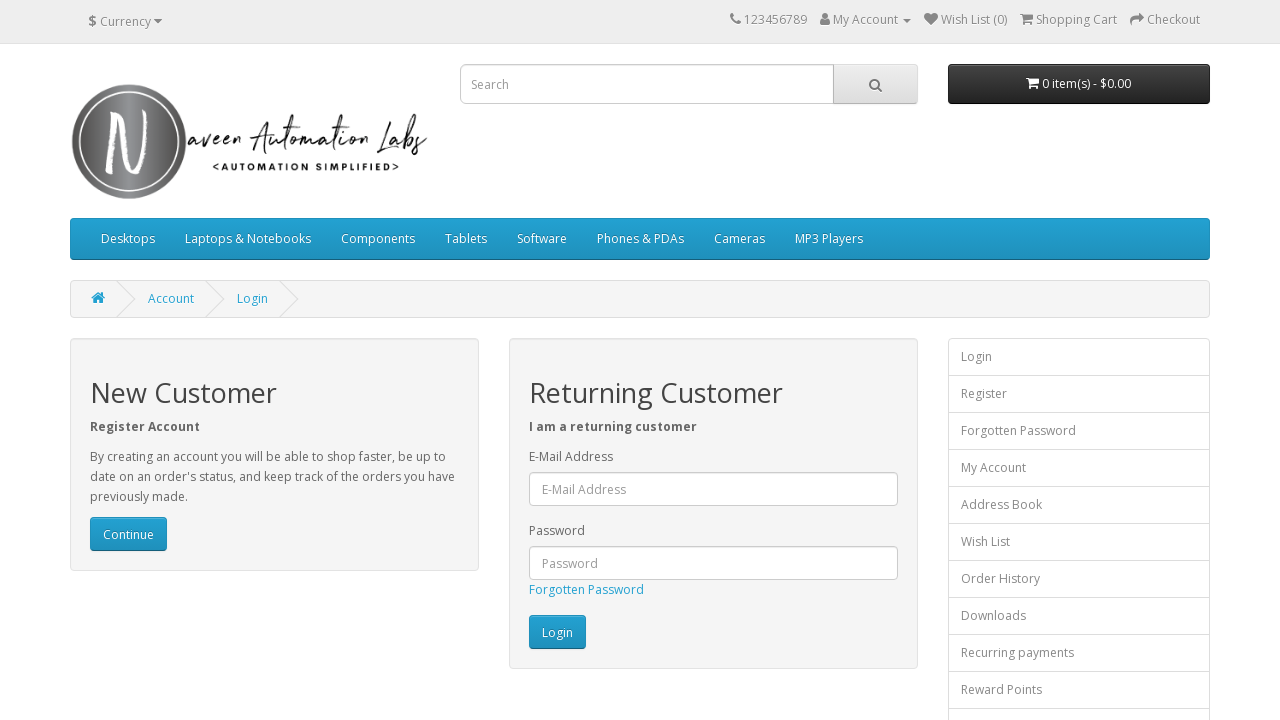

Clicked on the Forgotten Password link to navigate to password recovery page at (586, 590) on internal:role=link[name="Forgotten Password"i] >> nth=0
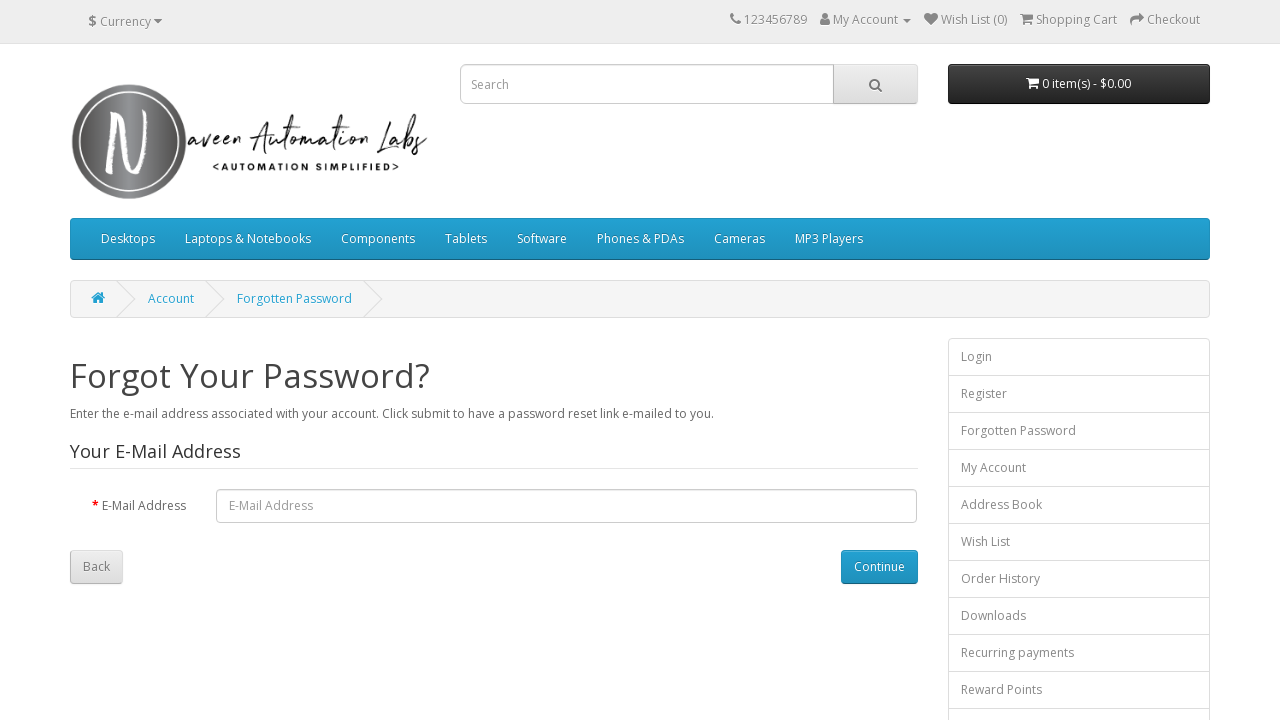

Waited for password recovery page to load completely
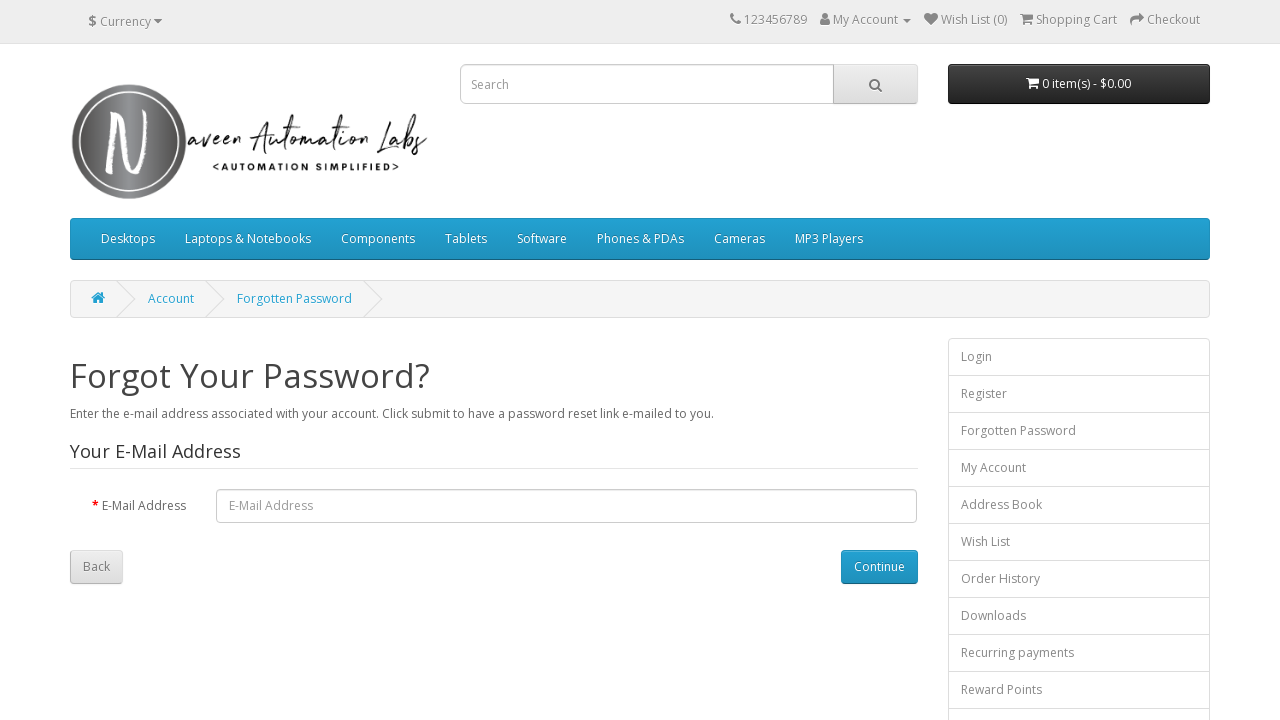

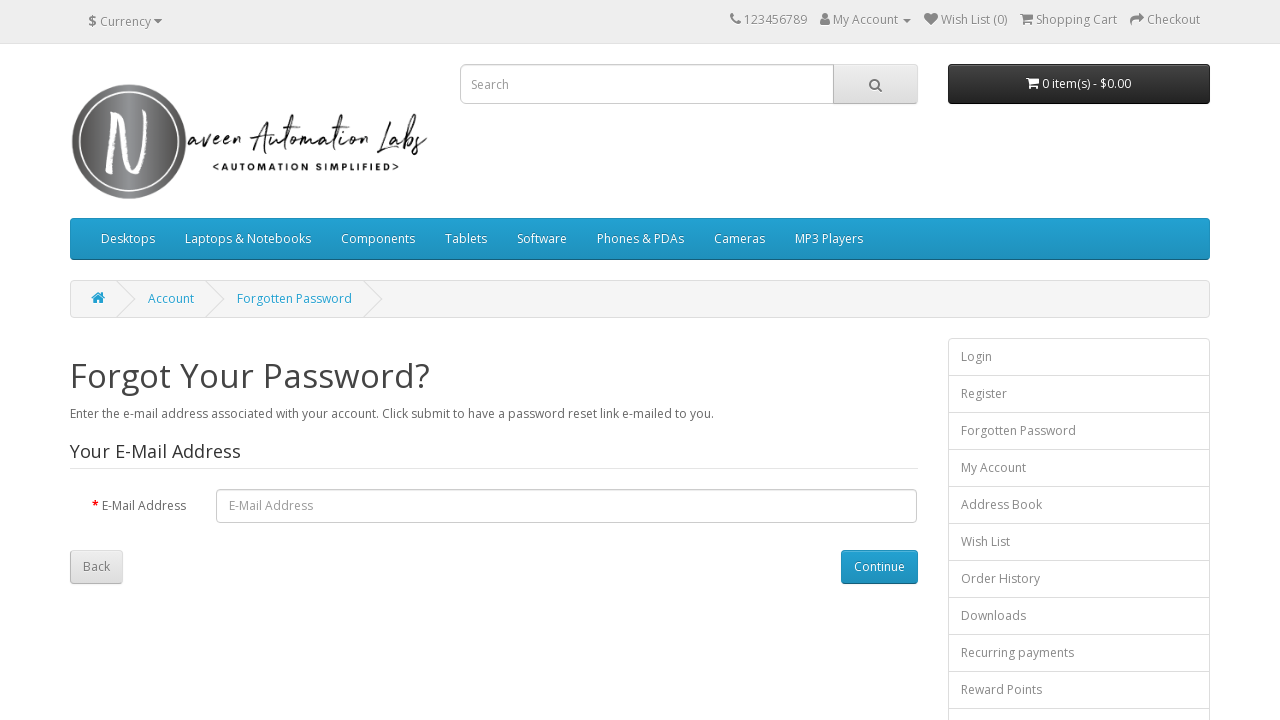